Tests dropdown selection by selecting different options using various methods

Starting URL: https://the-internet.herokuapp.com/dropdown

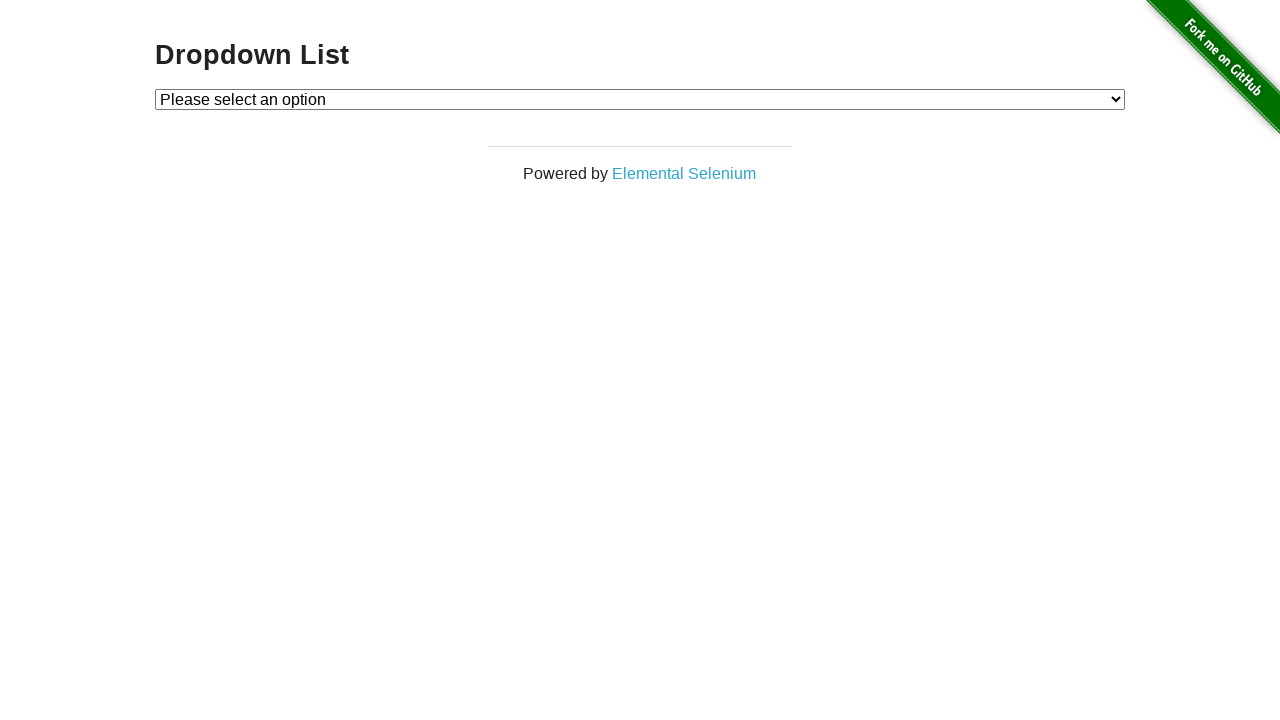

Located dropdown element with id 'dropdown'
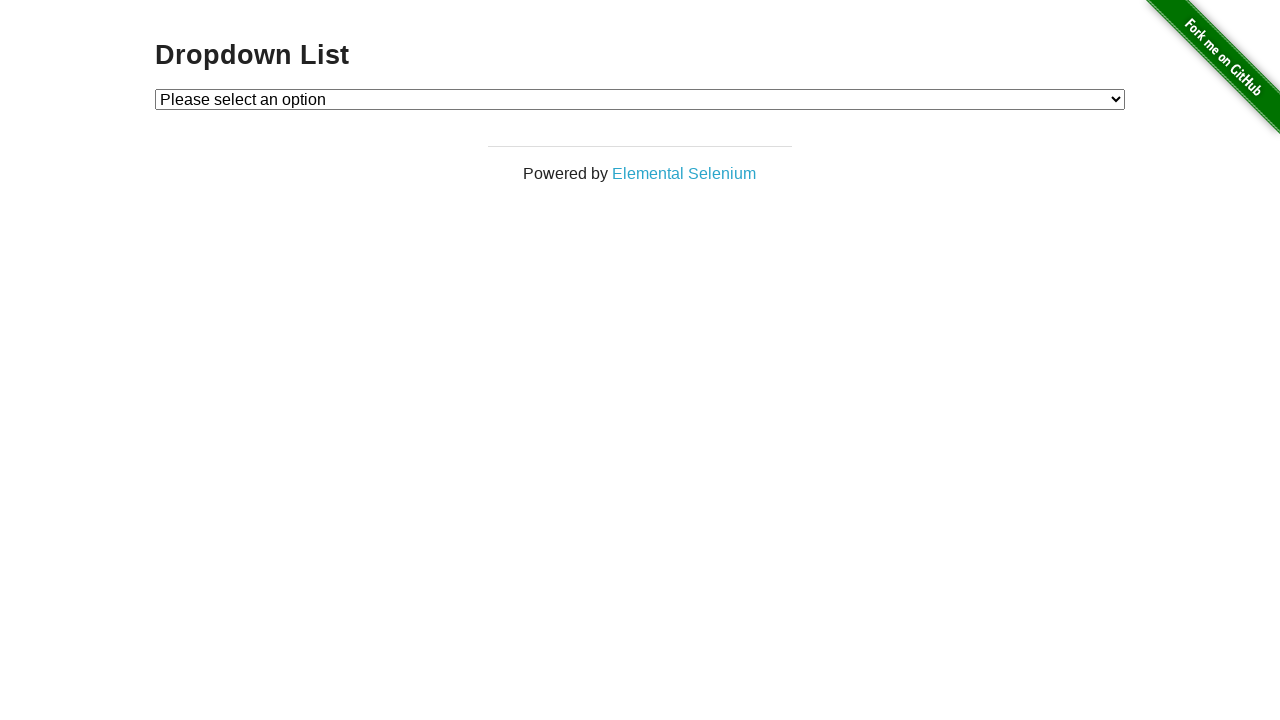

Selected dropdown option with value '1' on select#dropdown
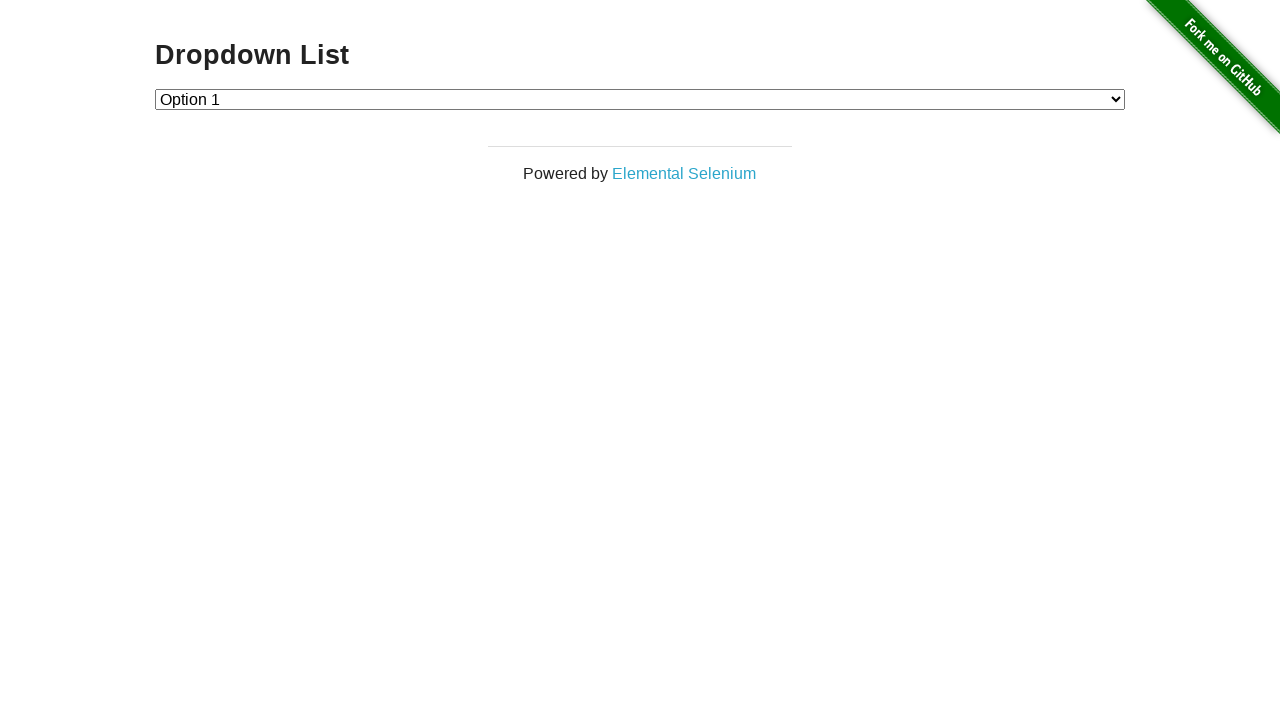

Selected dropdown option with value '2' on select#dropdown
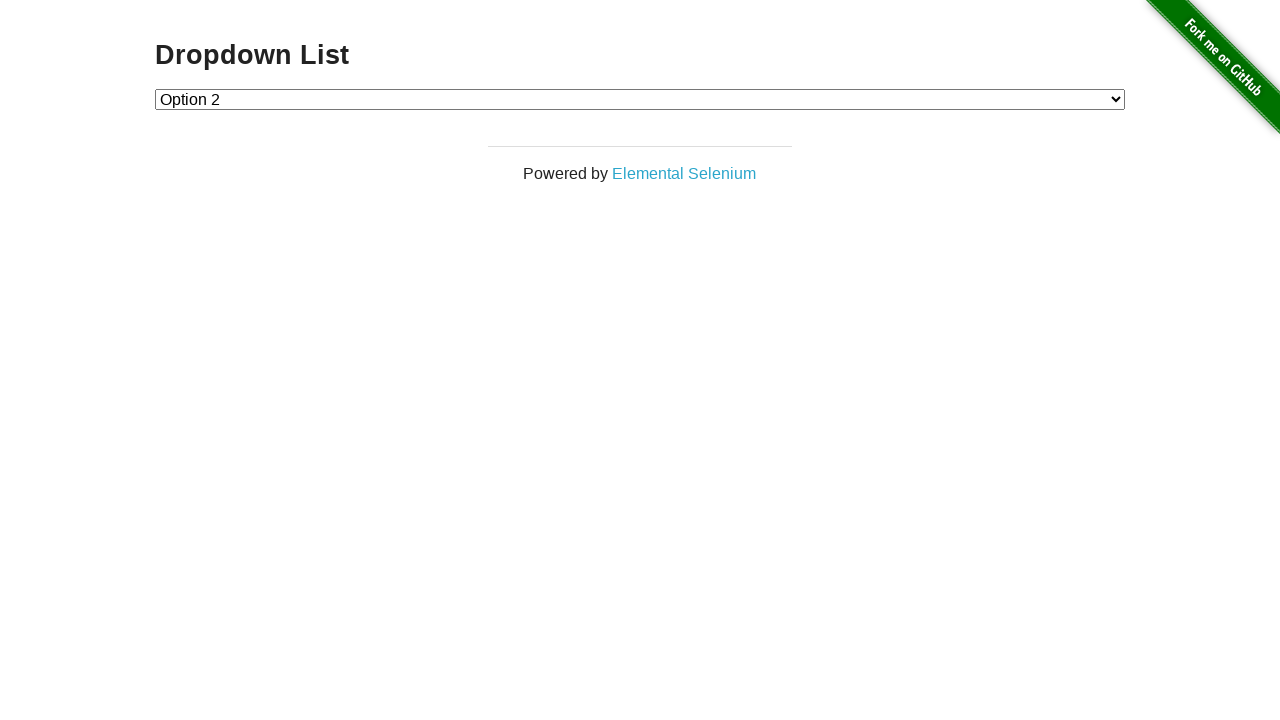

Selected dropdown option with label 'Option 1' on select#dropdown
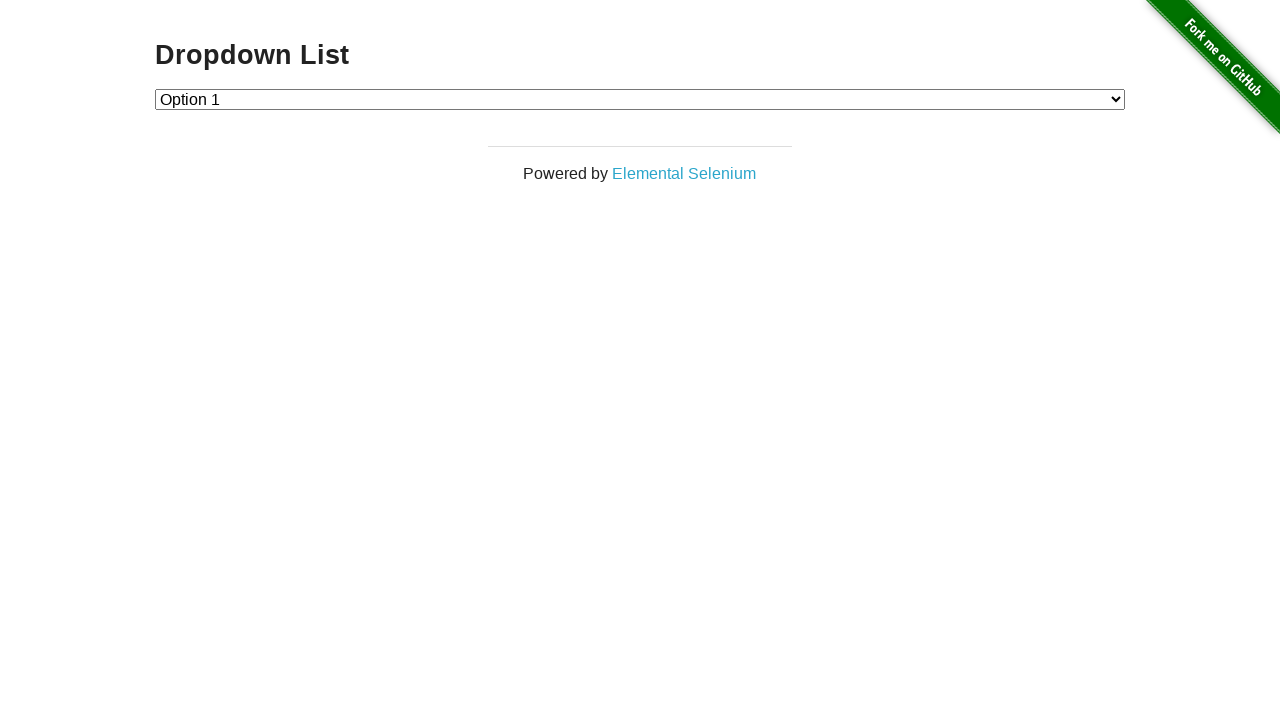

Selected dropdown option with label 'Option 2' on select#dropdown
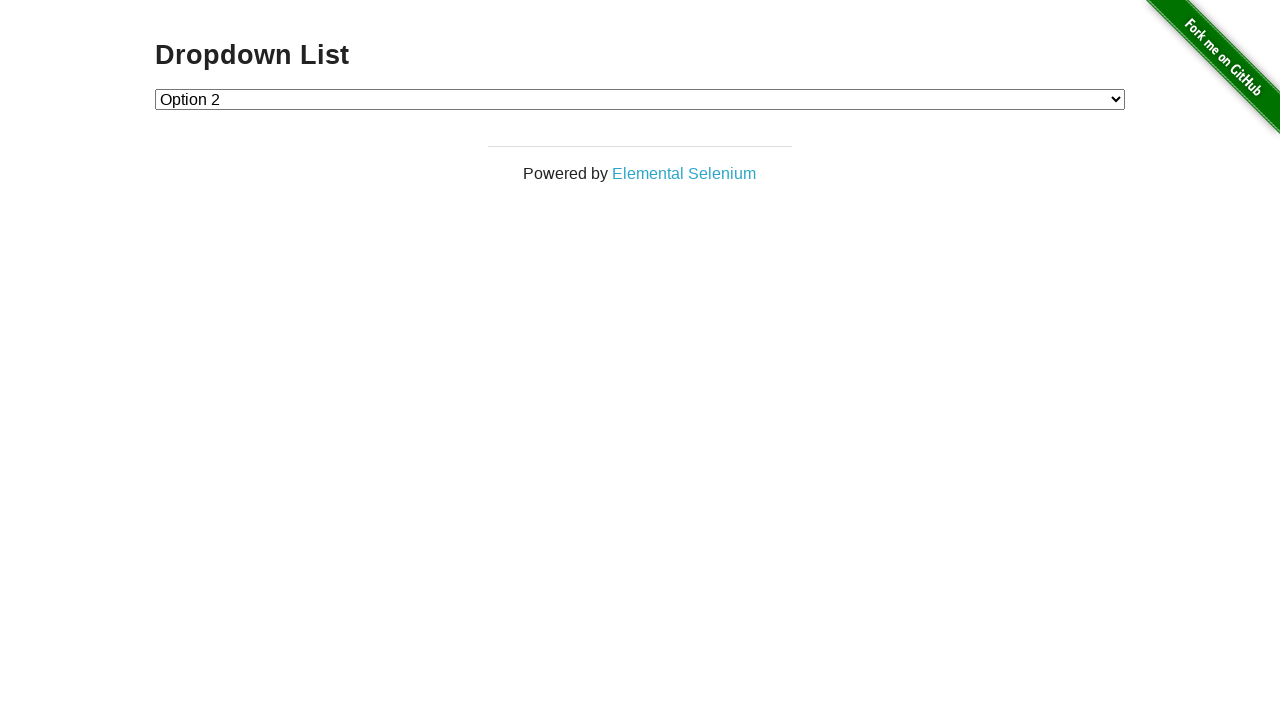

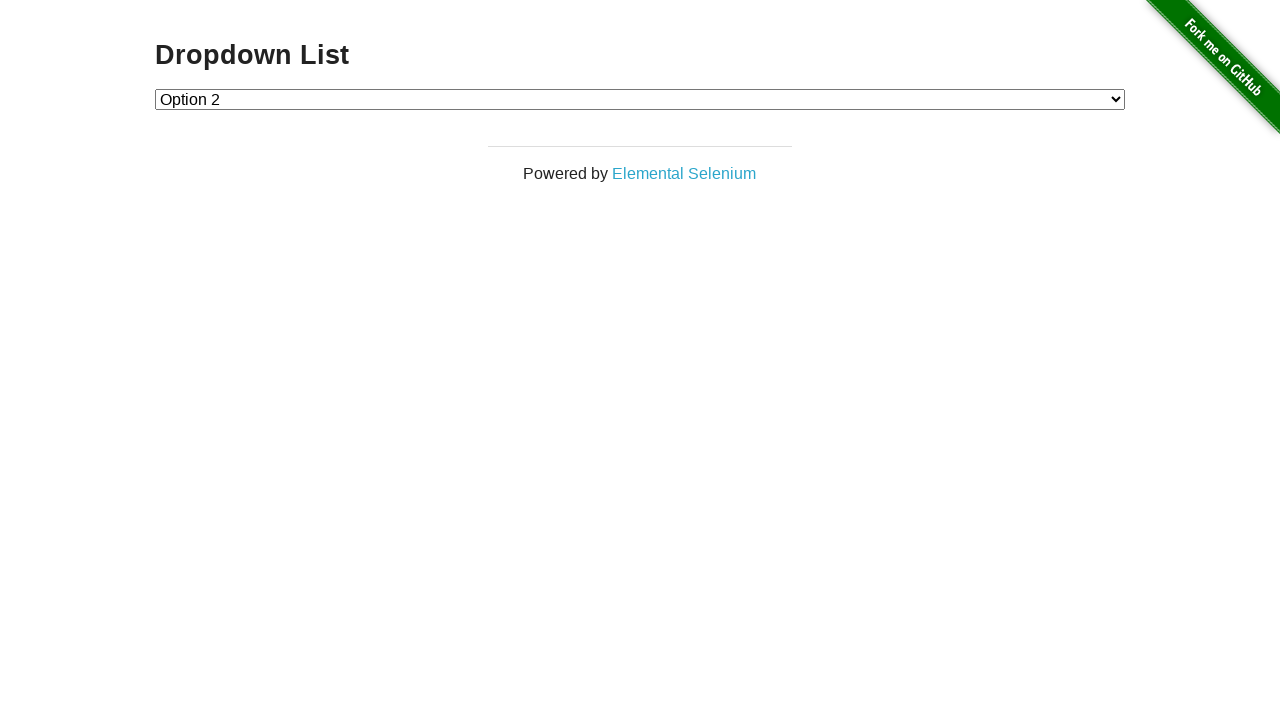